Navigates to the Displate homepage, a website for metal poster art

Starting URL: https://displate.com

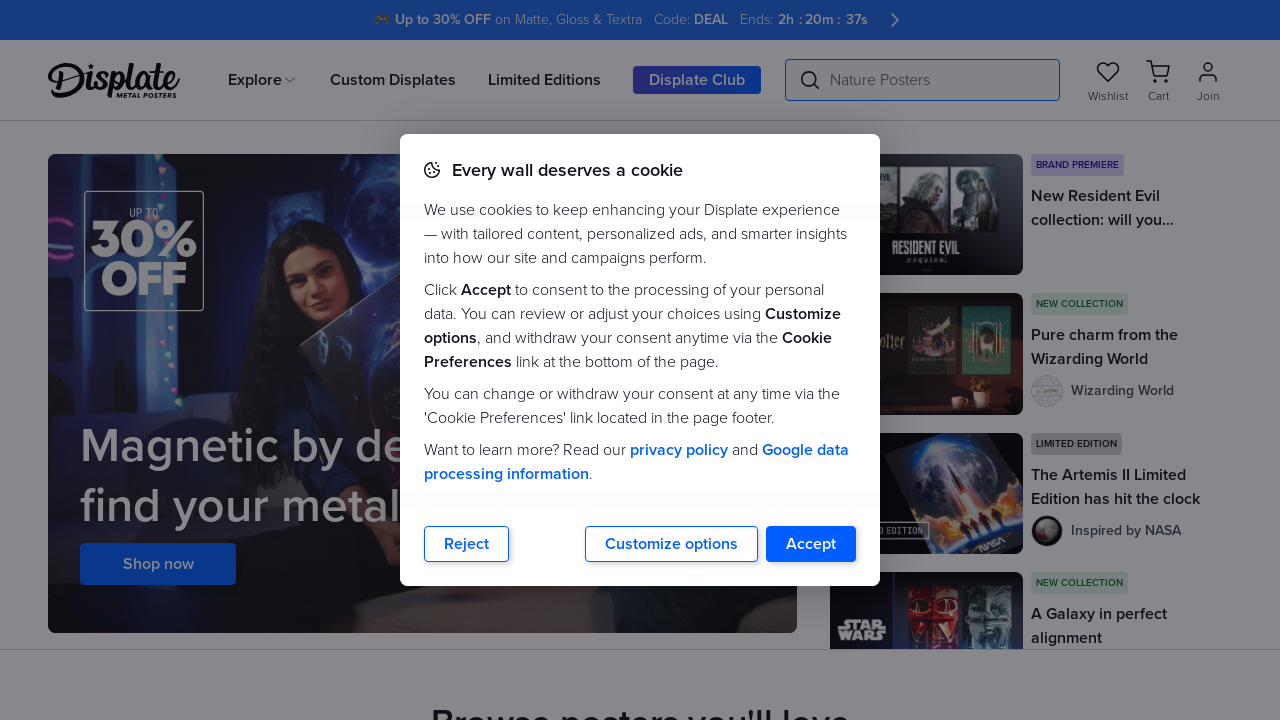

Waited for Displate homepage to fully load (DOM content loaded)
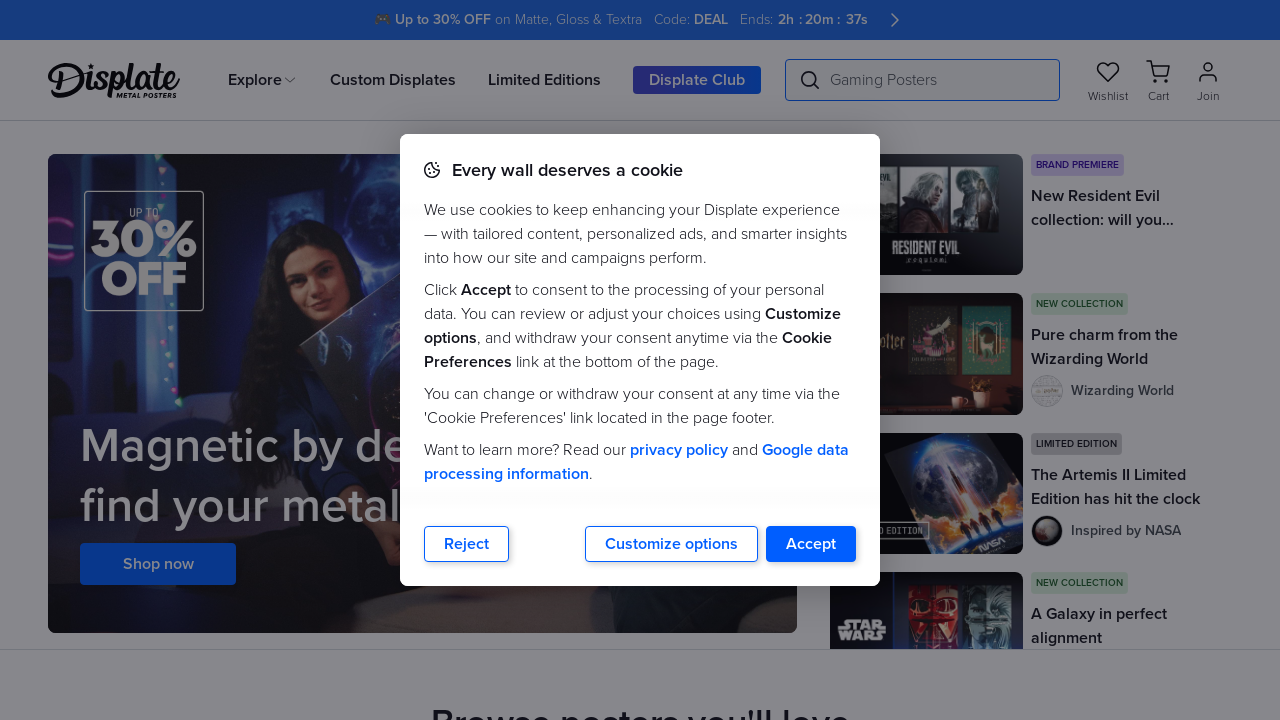

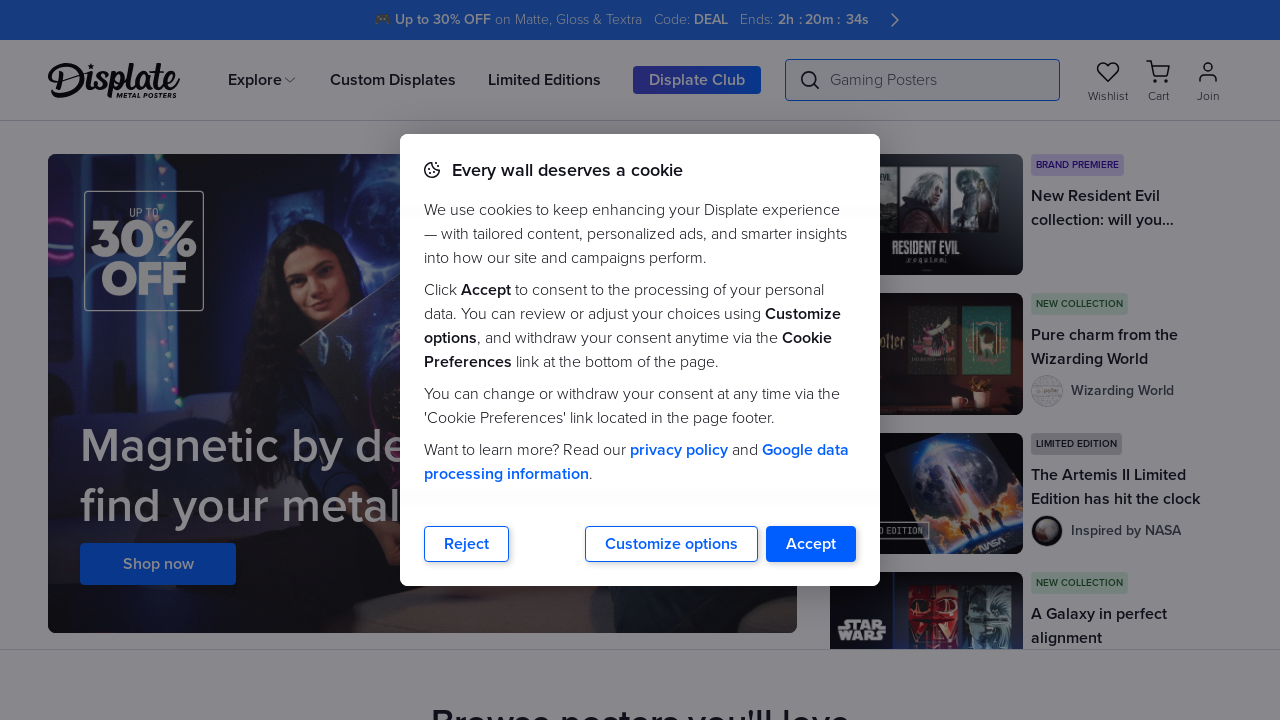